Navigates to a page with loading images and waits for the third image to be present in the container

Starting URL: https://bonigarcia.dev/selenium-webdriver-java/loading-images.html

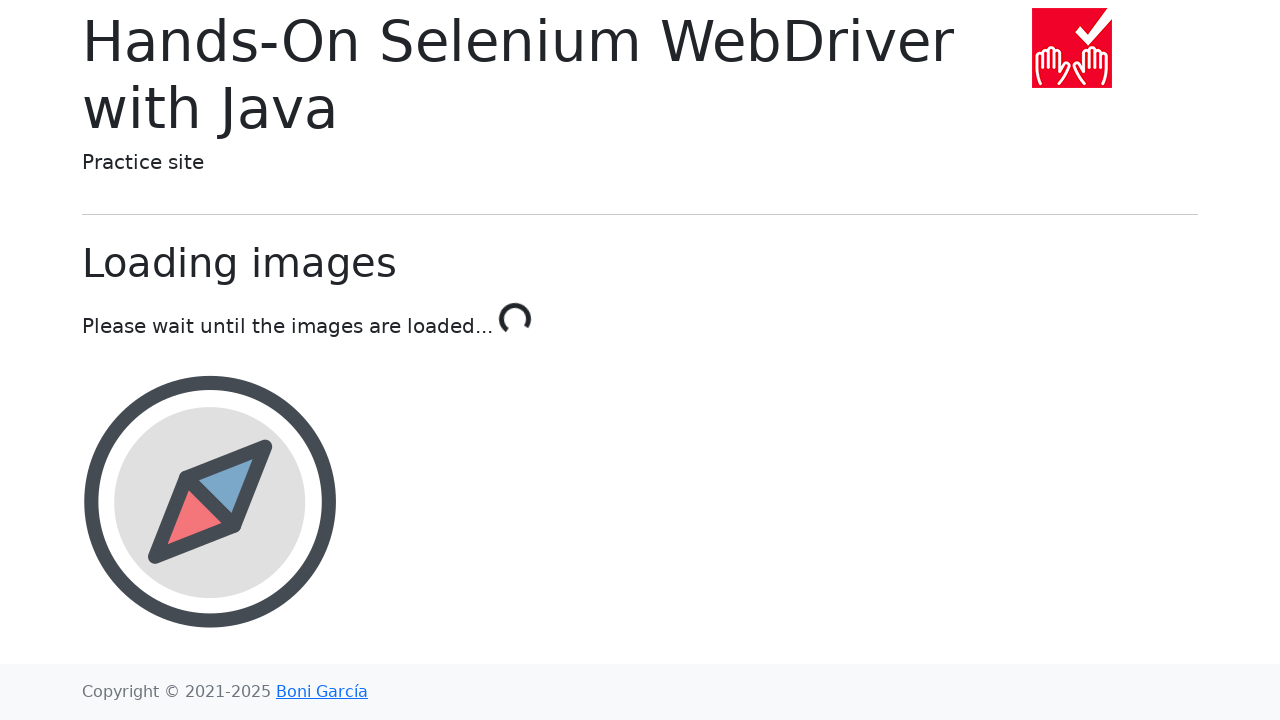

Navigated to loading images page
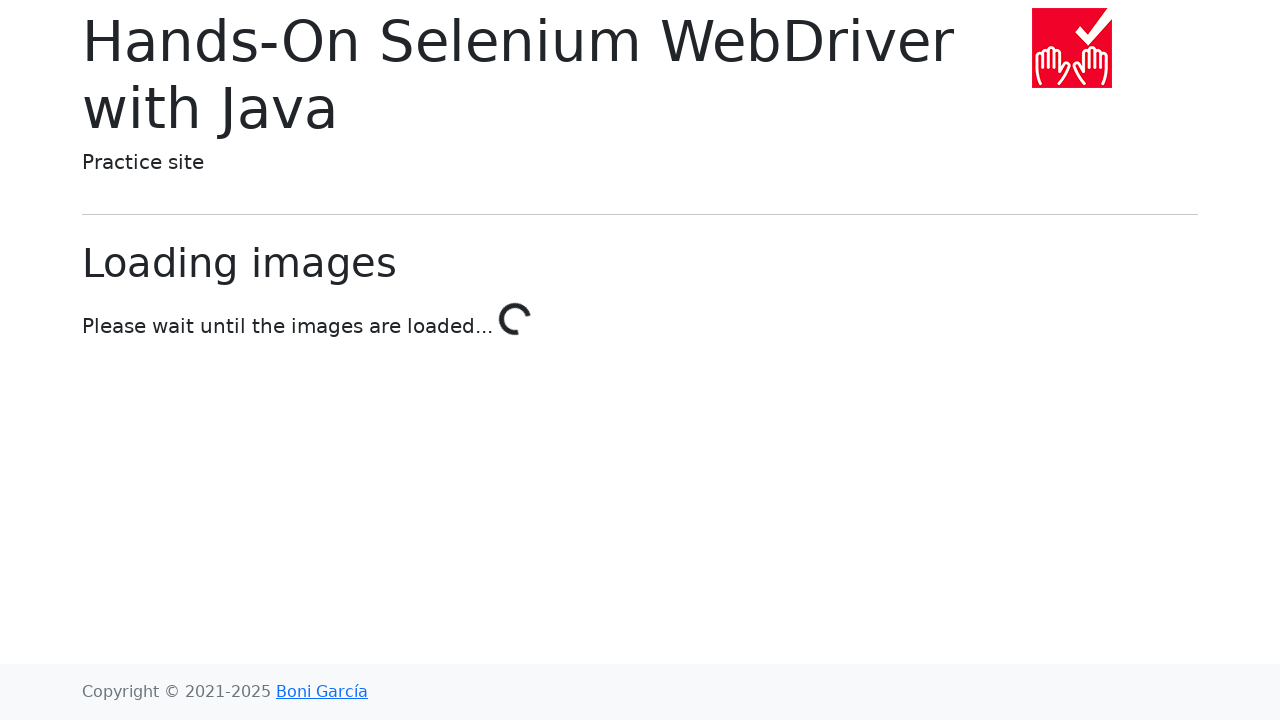

Third image loaded in container
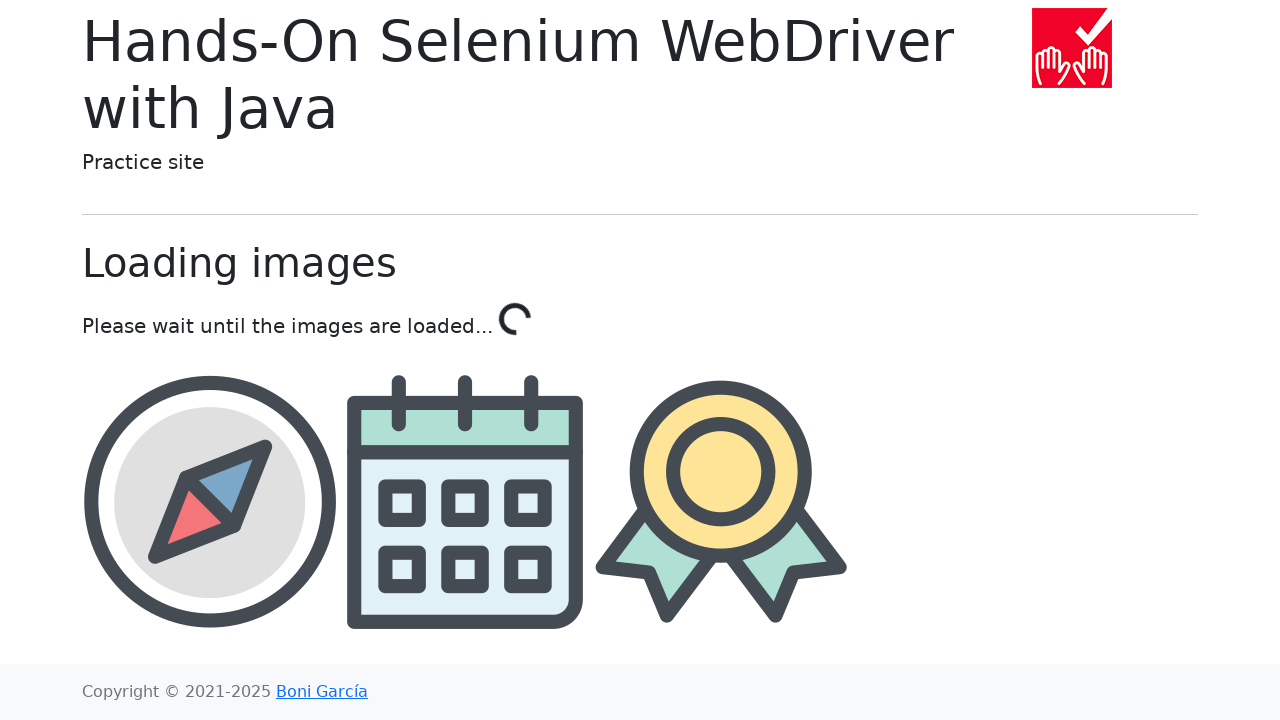

Located third image element
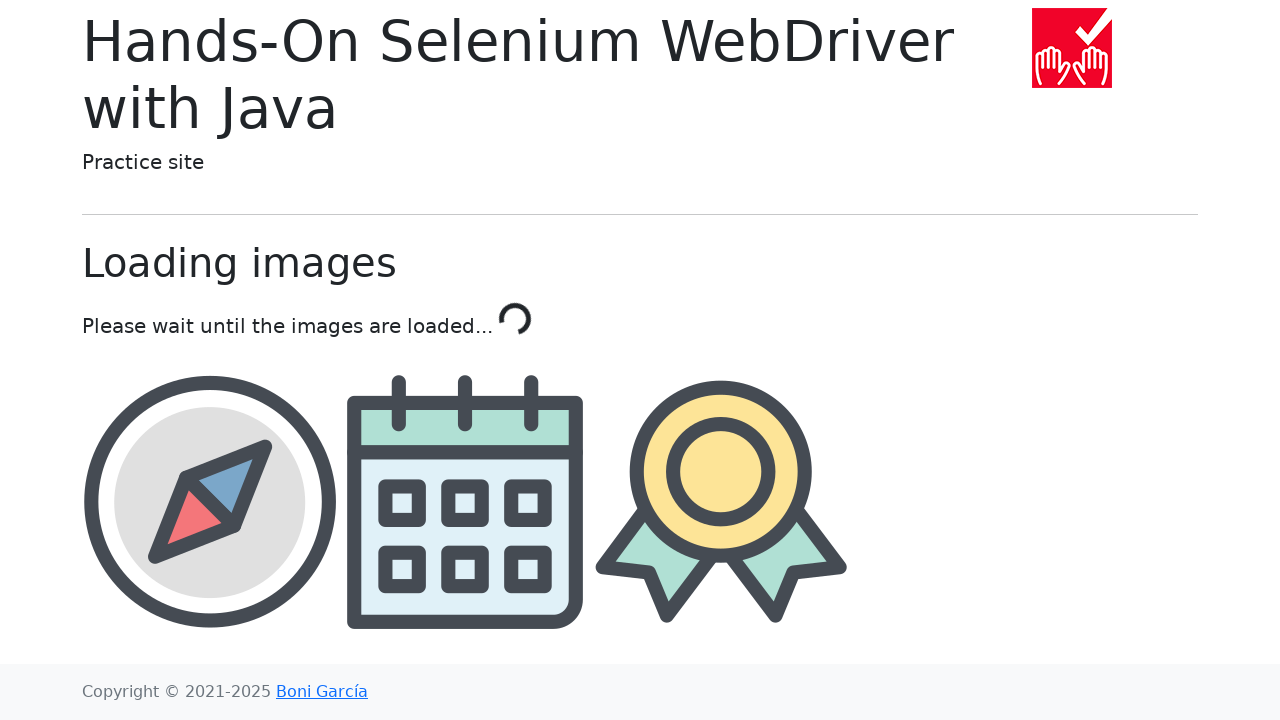

Retrieved src attribute: img/award.png
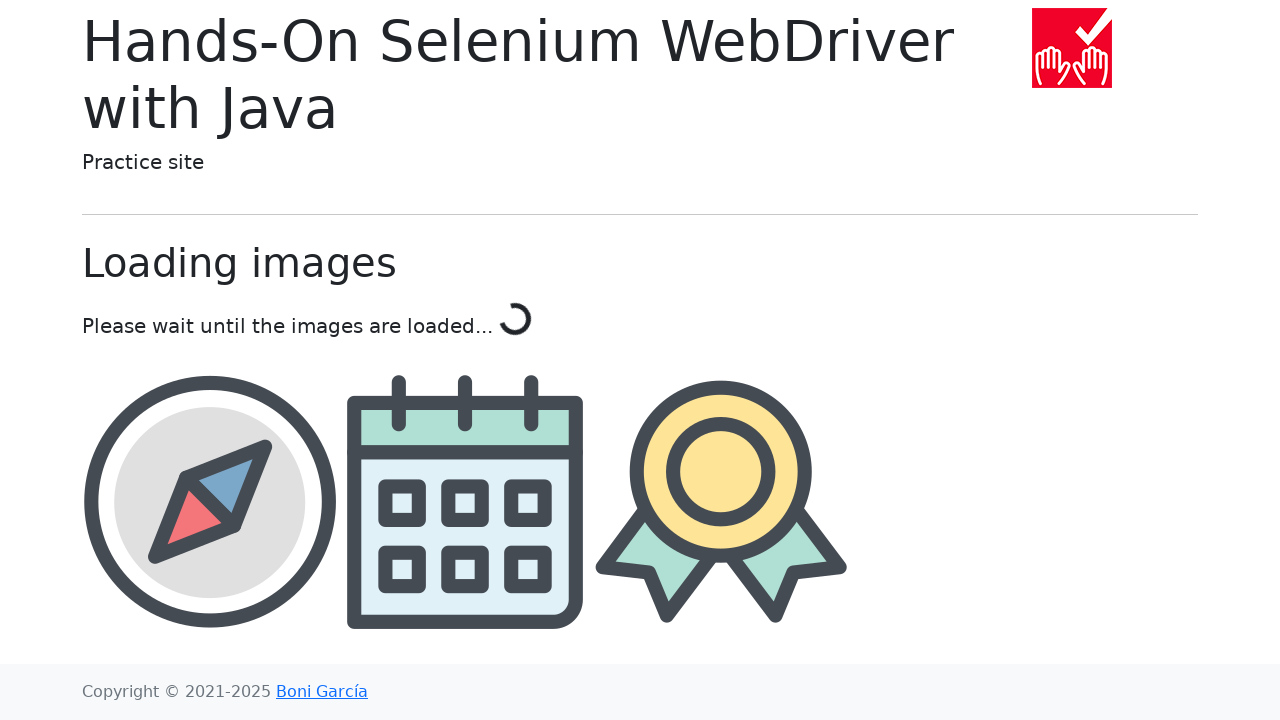

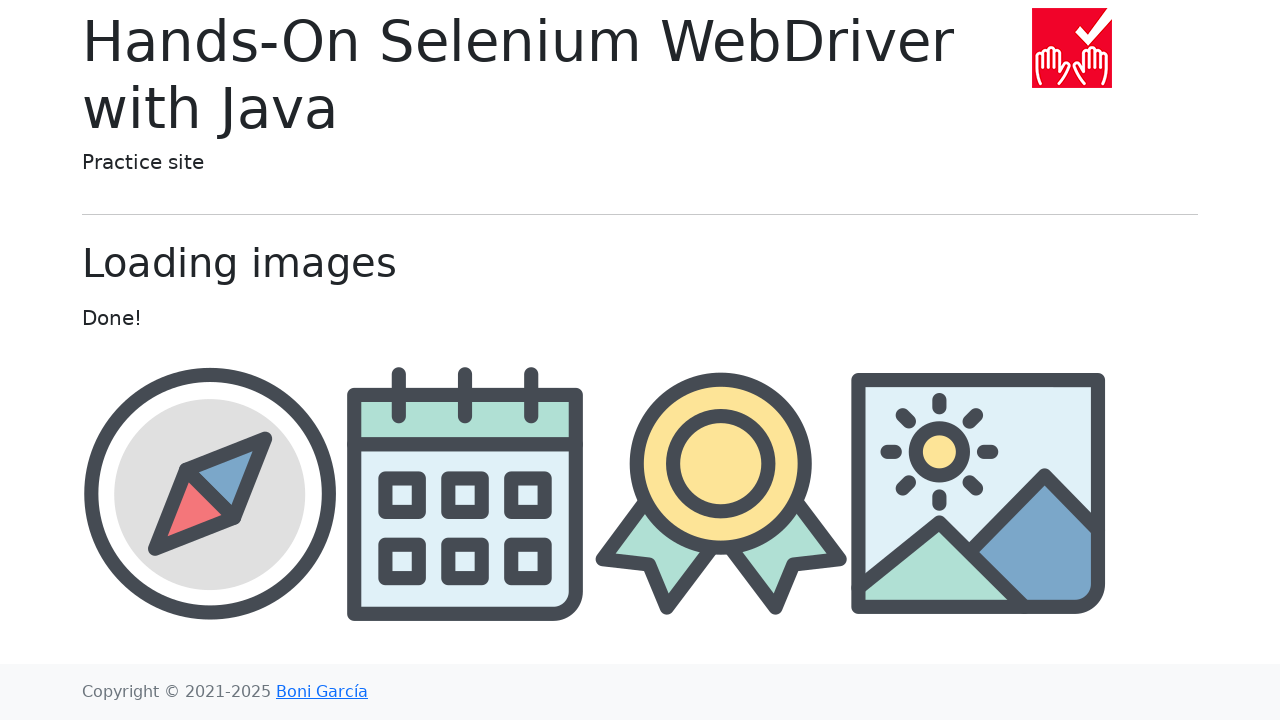